Tests YouTube search functionality using XPath locator by clicking search box, filling a query, and pressing Enter.

Starting URL: https://www.youtube.com/

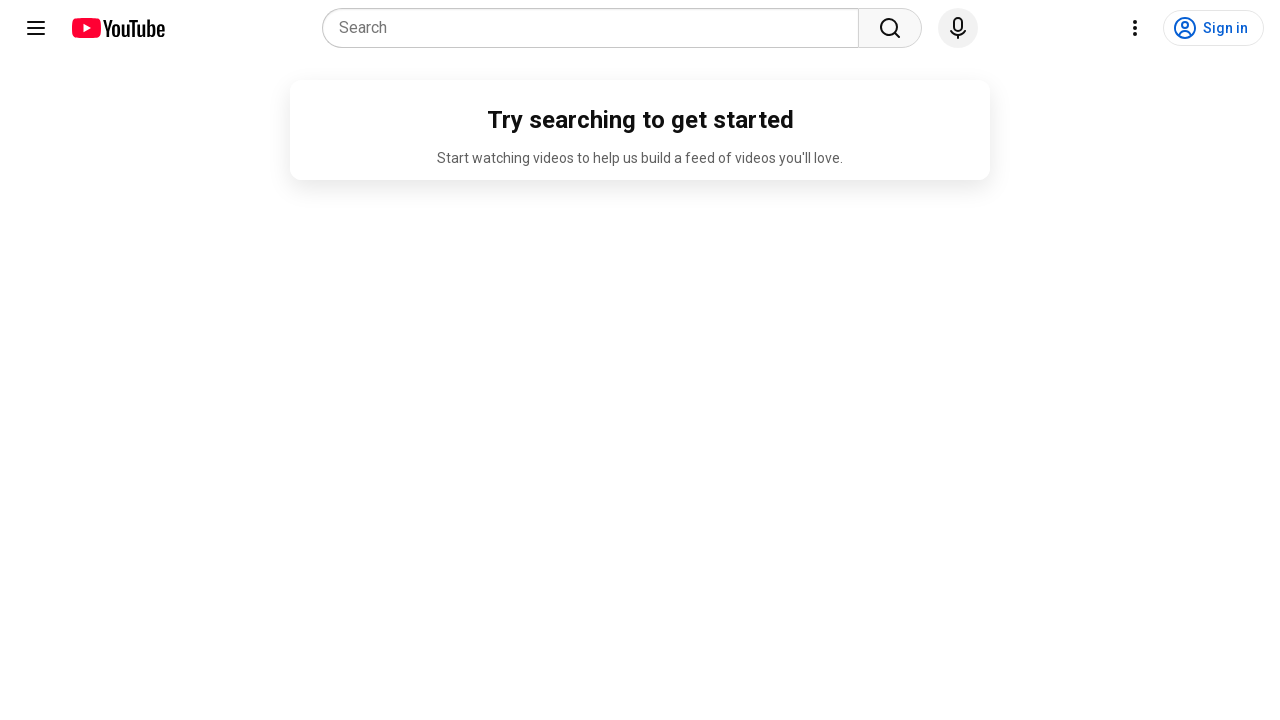

Clicked on YouTube search box using XPath locator at (596, 28) on xpath=//*[@name='search_query']
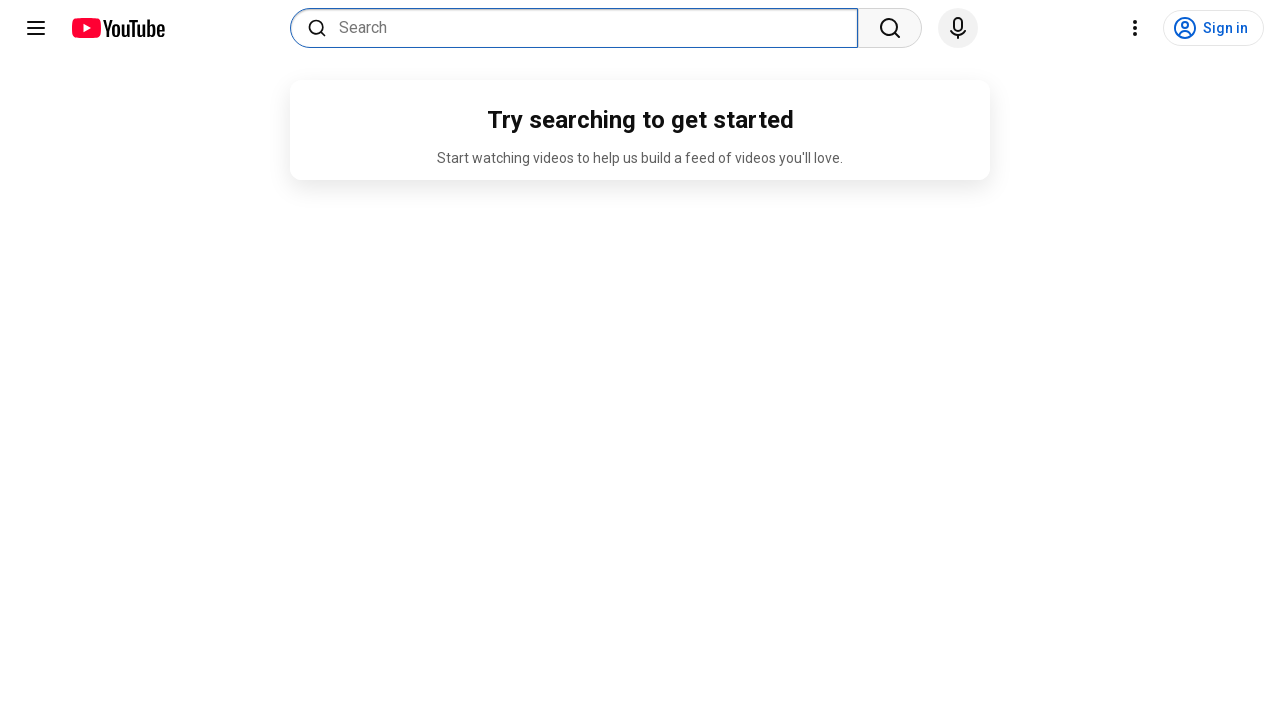

Filled search box with query 'javascript by testers talk' on xpath=//*[@name='search_query']
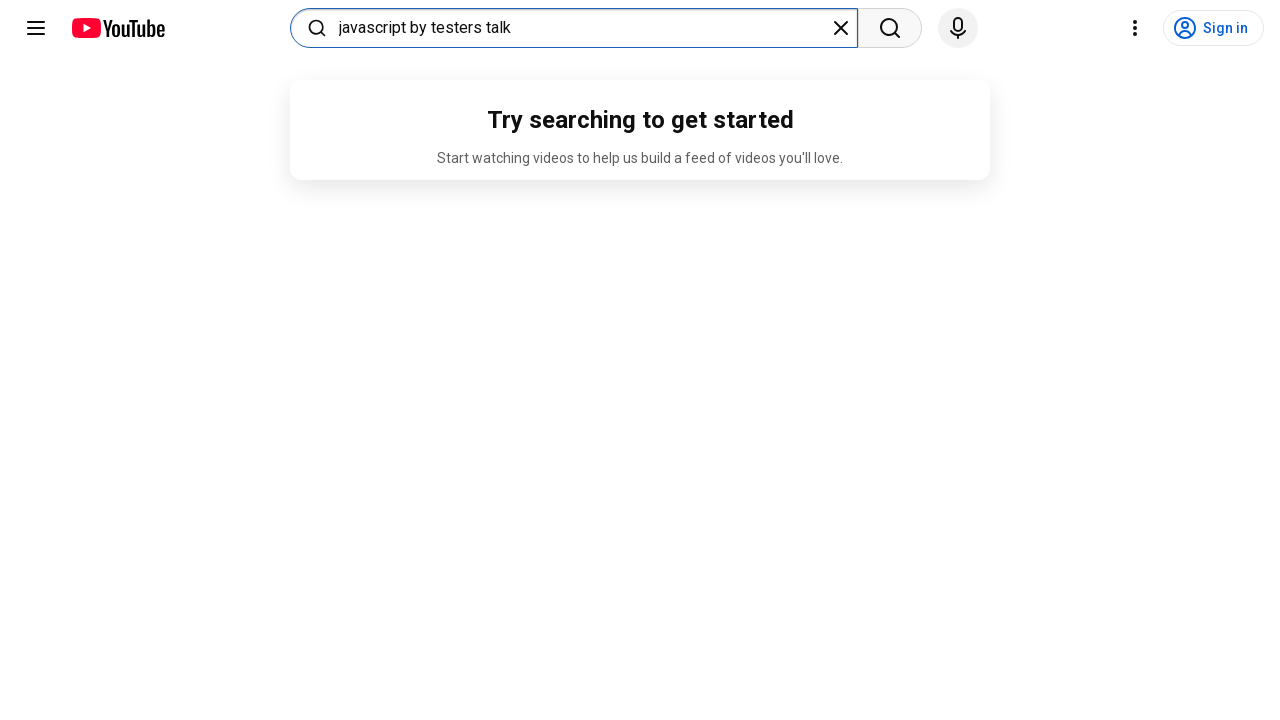

Pressed Enter to execute YouTube search on xpath=//*[@name='search_query']
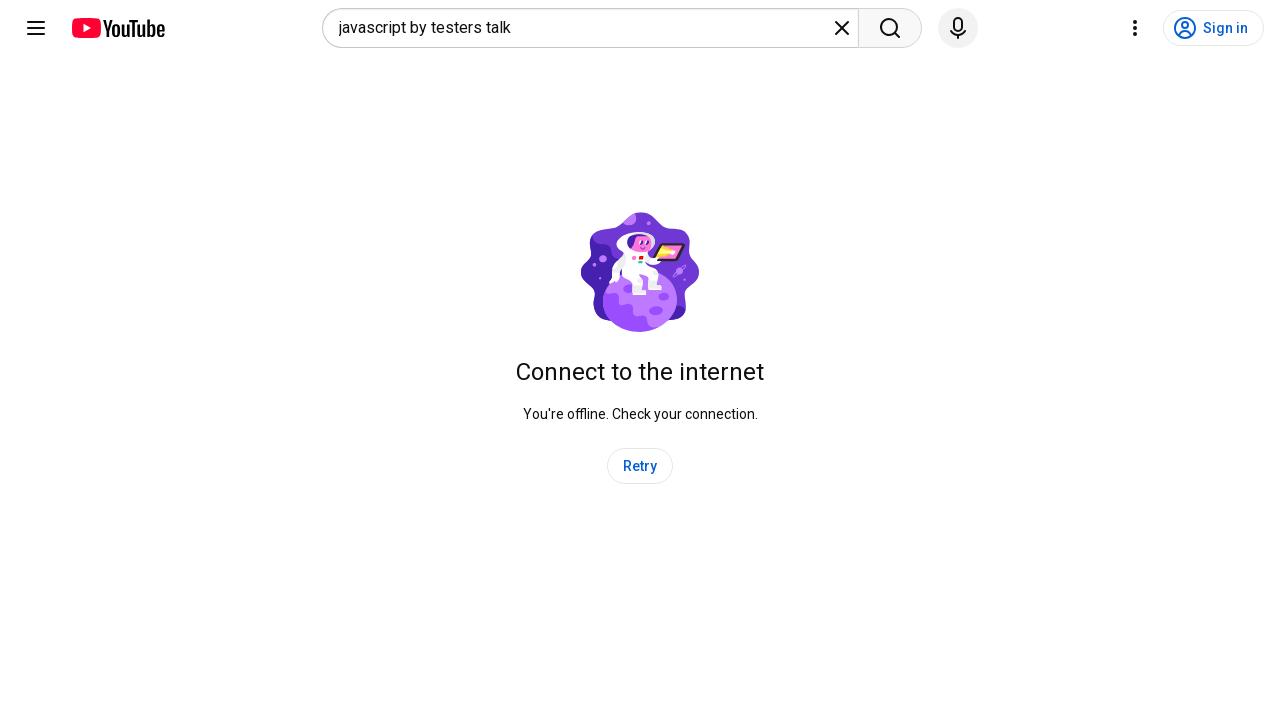

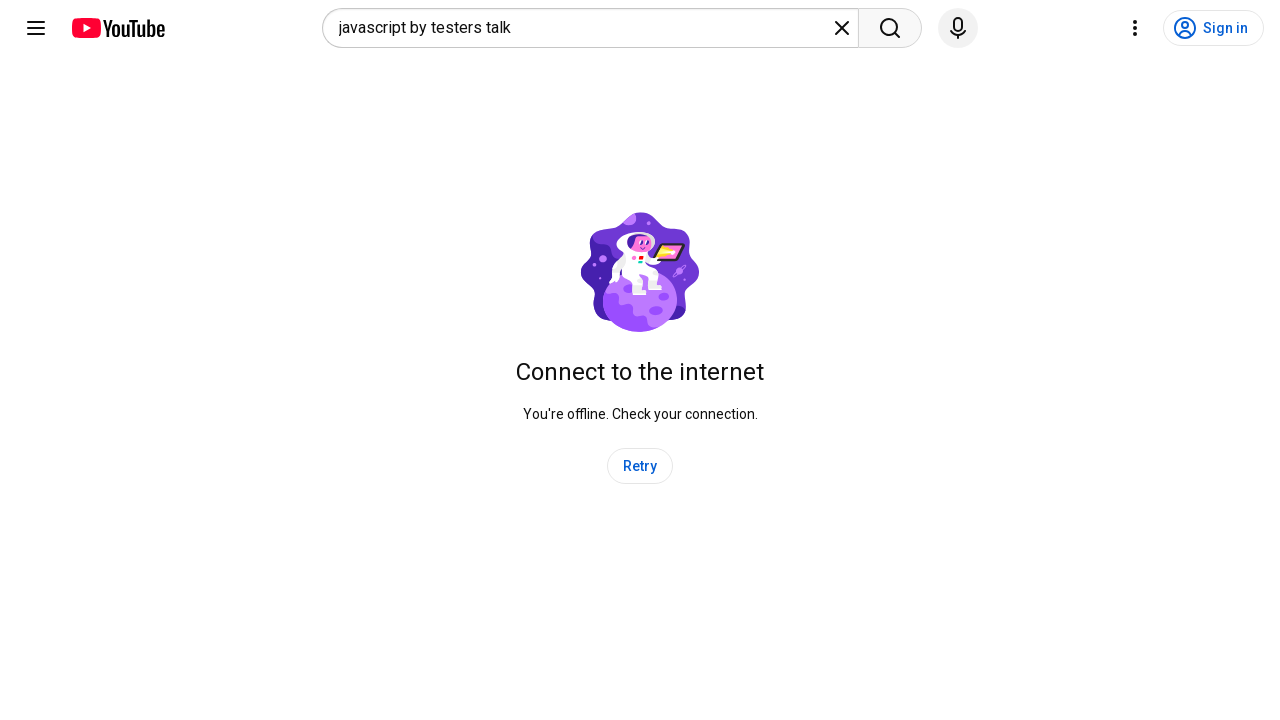